Tests timed alert handling by clicking a button that triggers a delayed alert and accepting it when it appears

Starting URL: https://demoqa.com/alerts

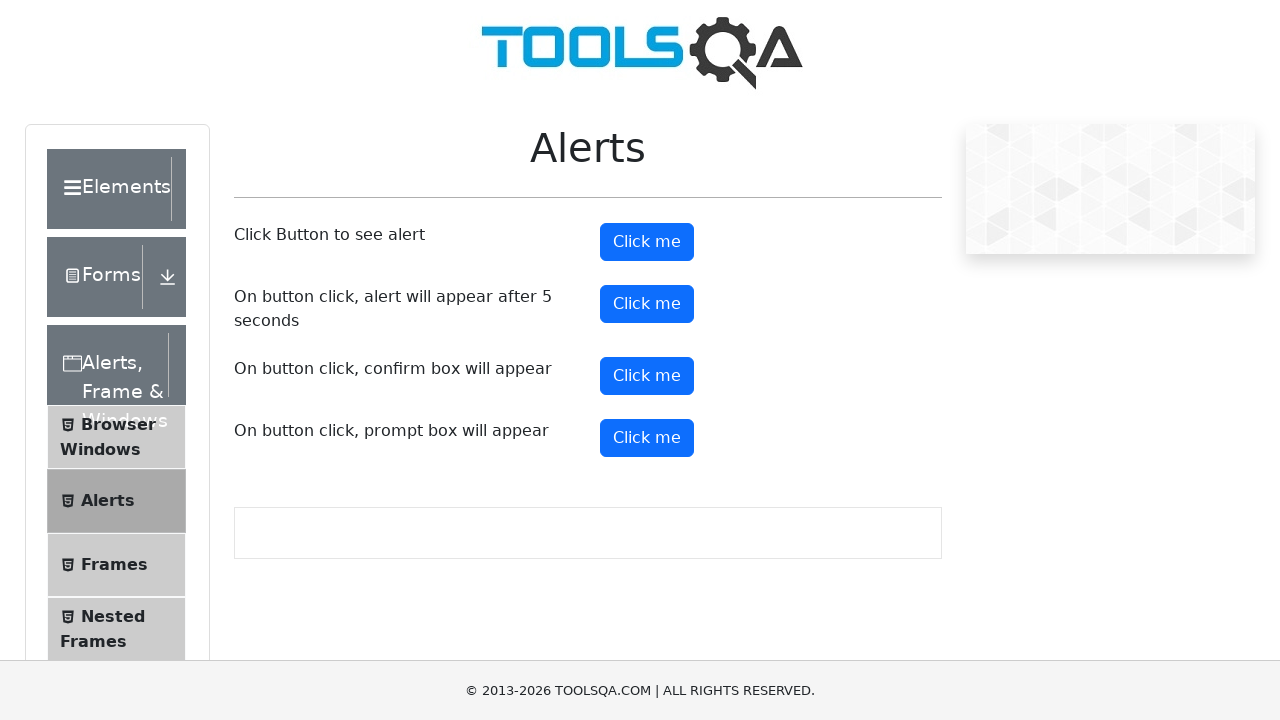

Set up dialog handler to automatically accept alerts
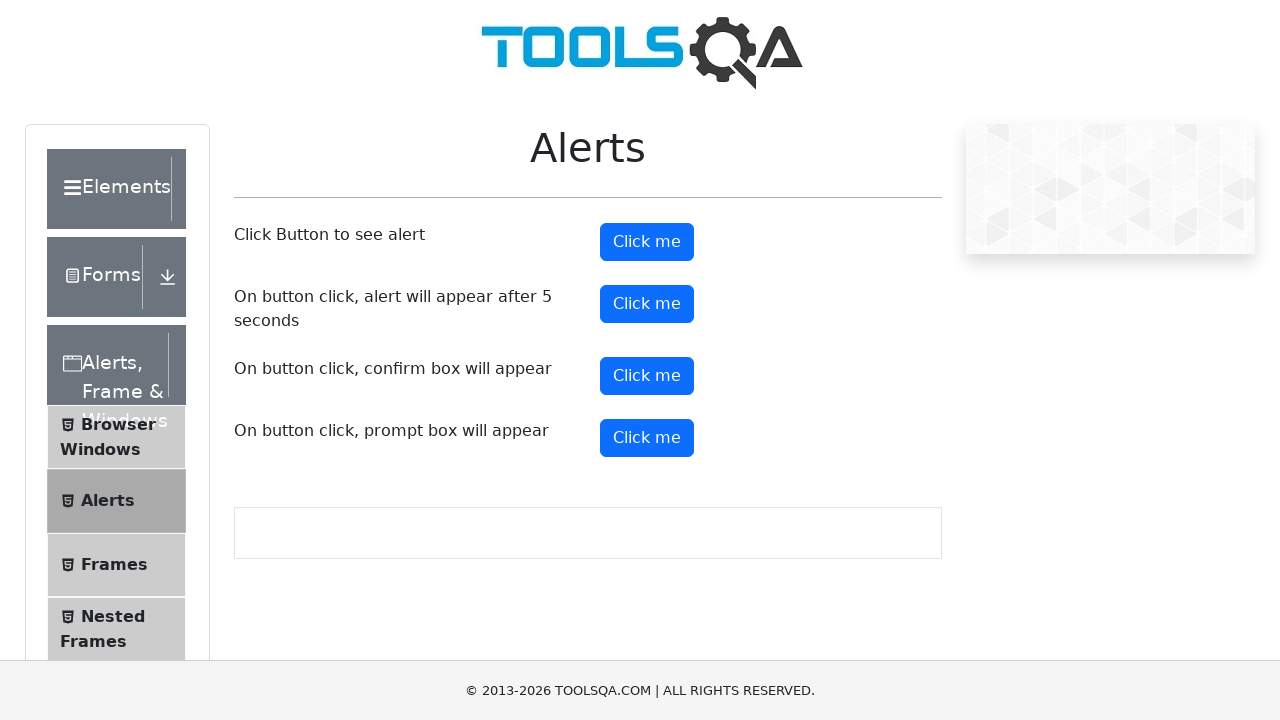

Clicked button to trigger delayed alert at (647, 304) on #timerAlertButton
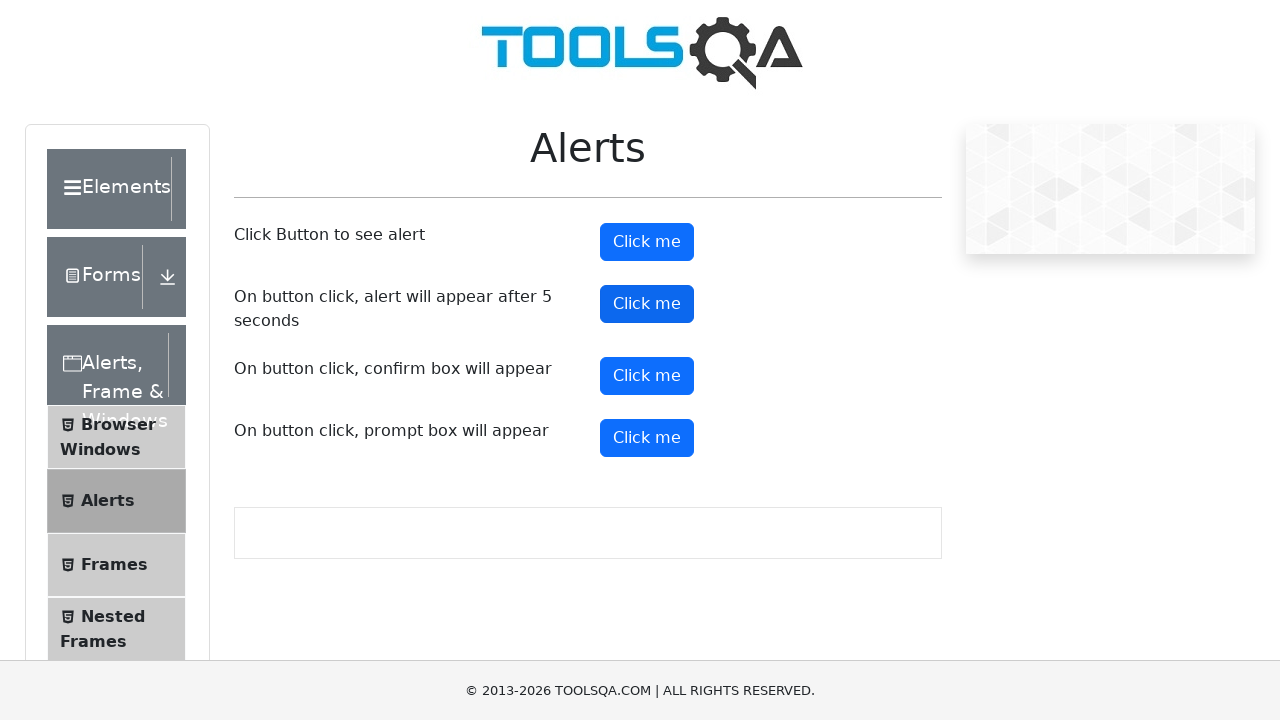

Waited 6 seconds for timed alert to appear and be accepted
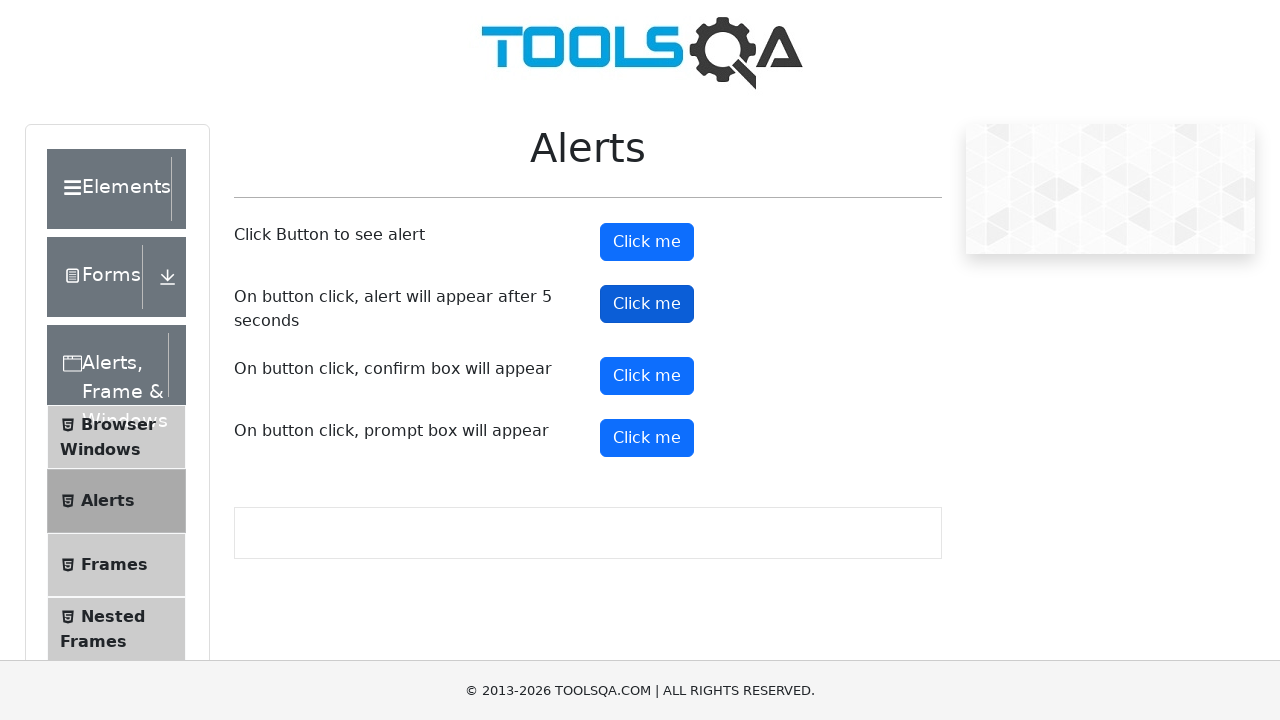

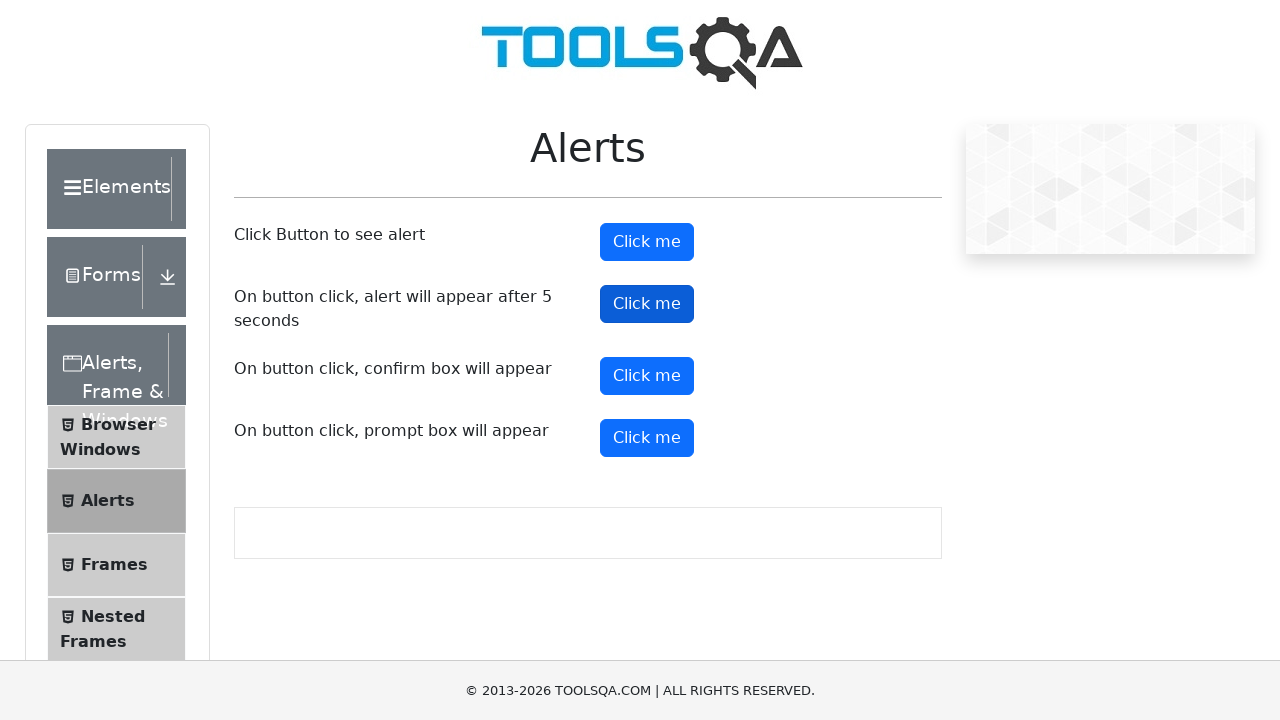